Tests that an element is dynamically rendered and becomes visible after clicking the Start button on Example 2 (element rendered after the fact).

Starting URL: https://the-internet.herokuapp.com/dynamic_loading

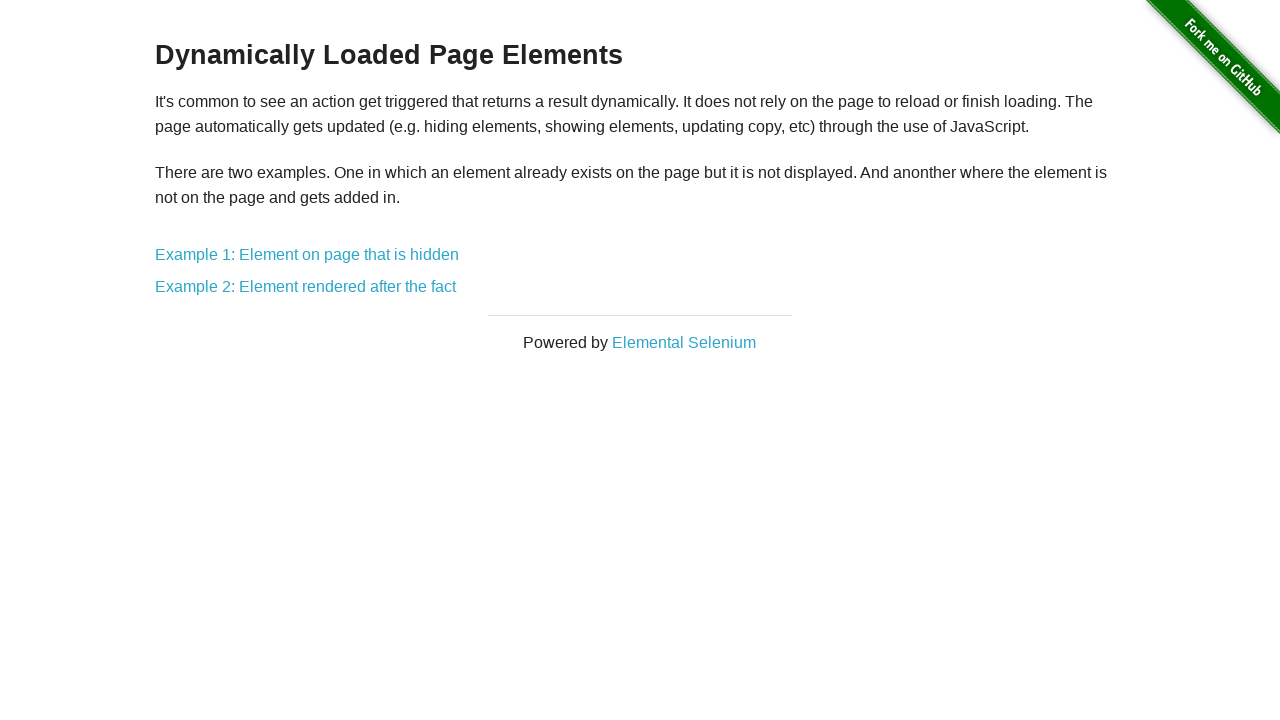

Clicked on Example 2 link at (306, 287) on xpath=//a[contains(text(), 'Example 2')]
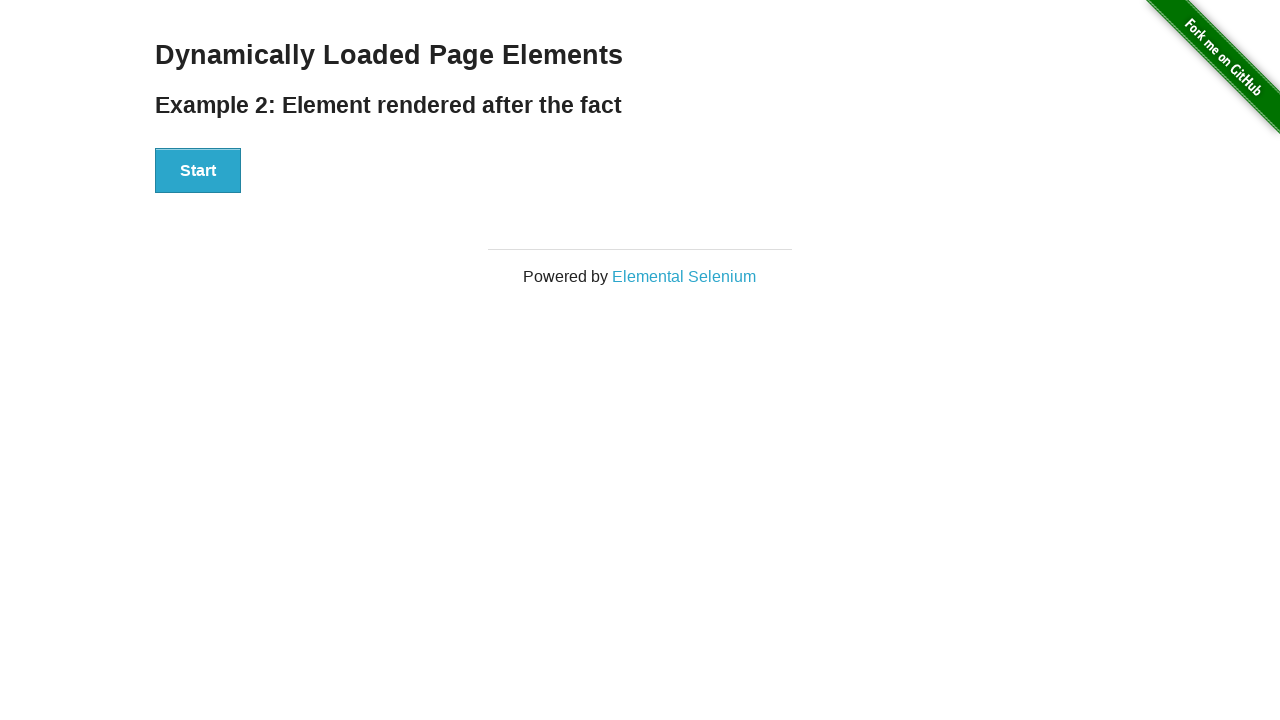

Clicked the Start button at (198, 171) on xpath=//button[text()='Start']
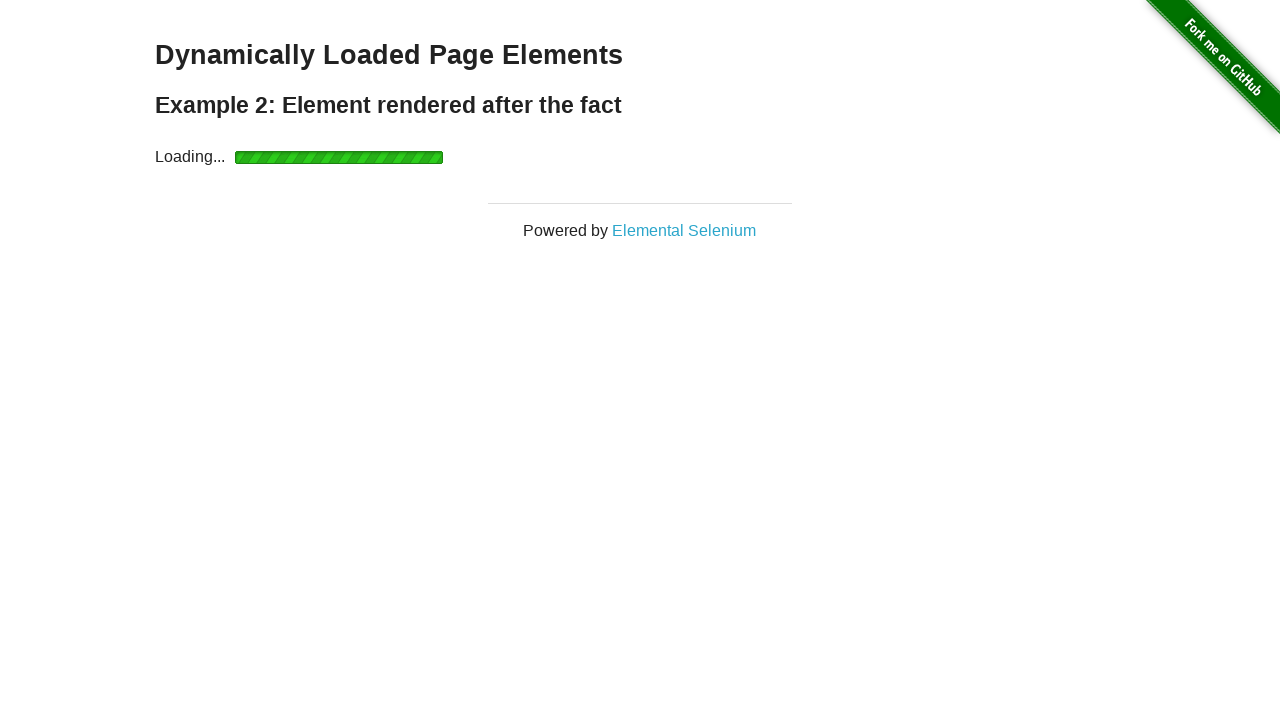

Hidden element dynamically rendered and became visible
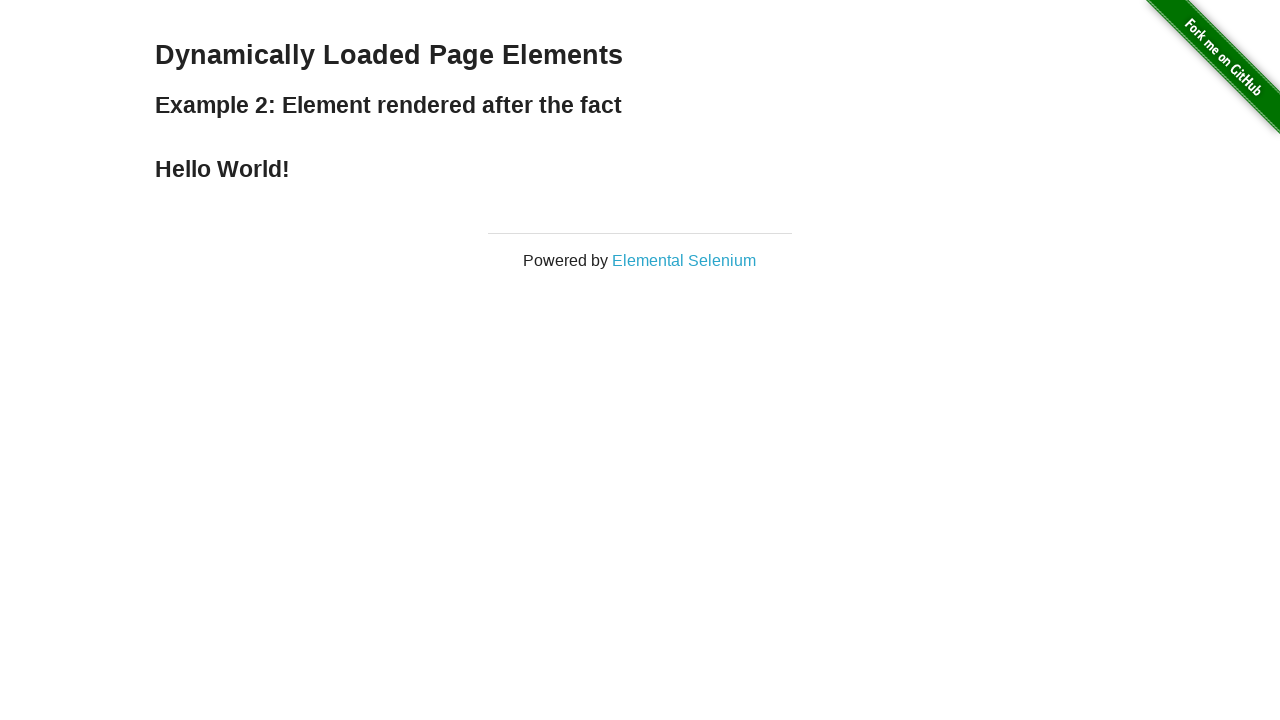

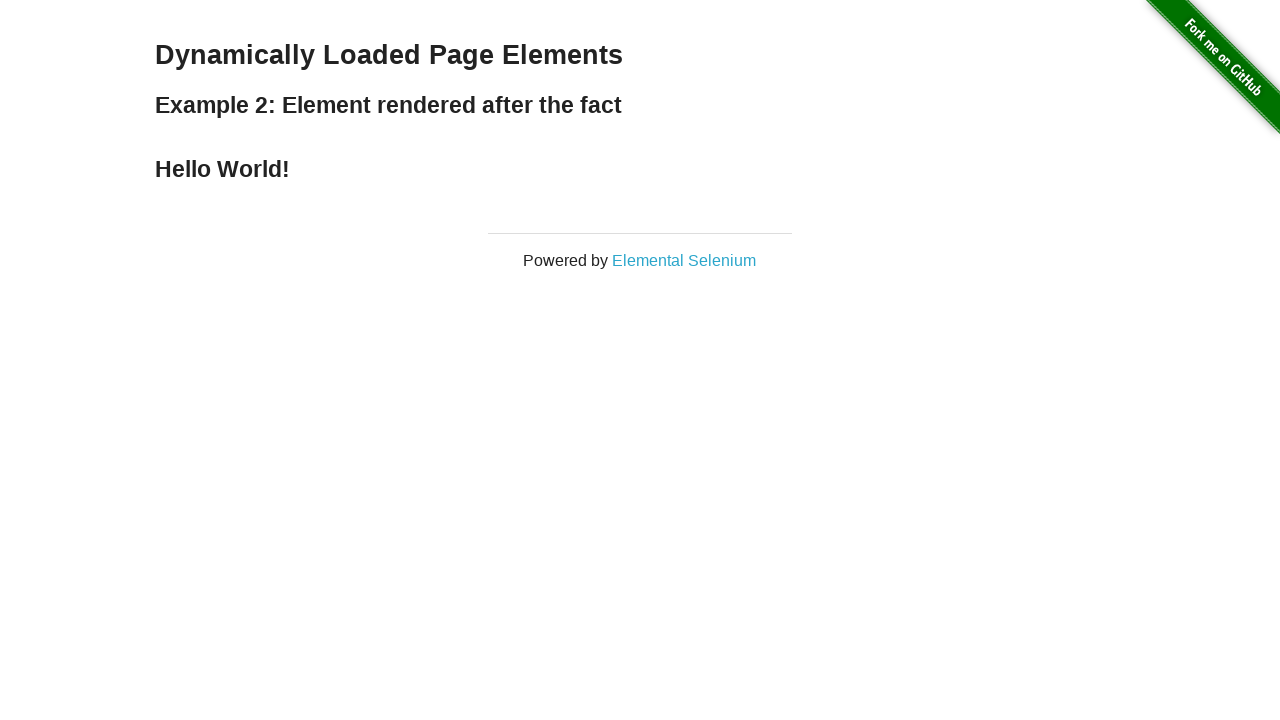